Tests the download page by verifying download links are present and clickable

Starting URL: http://the-internet.herokuapp.com/download

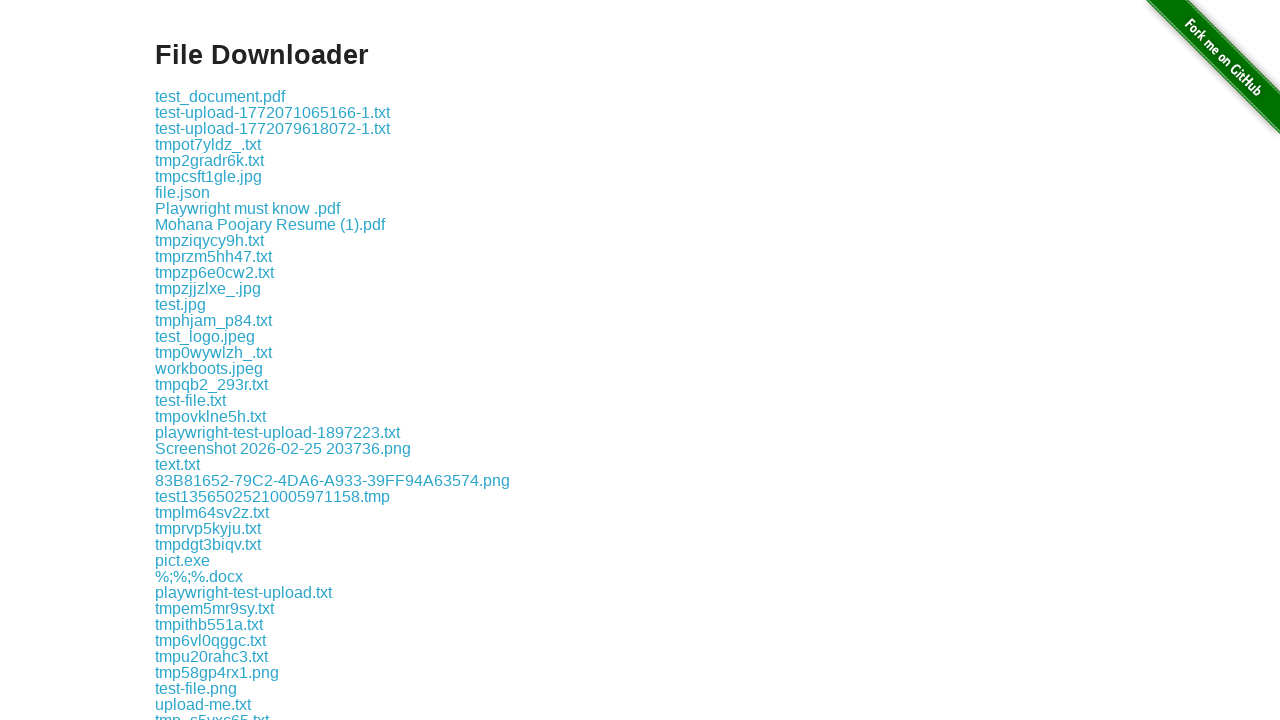

Waited for download links to load on the page
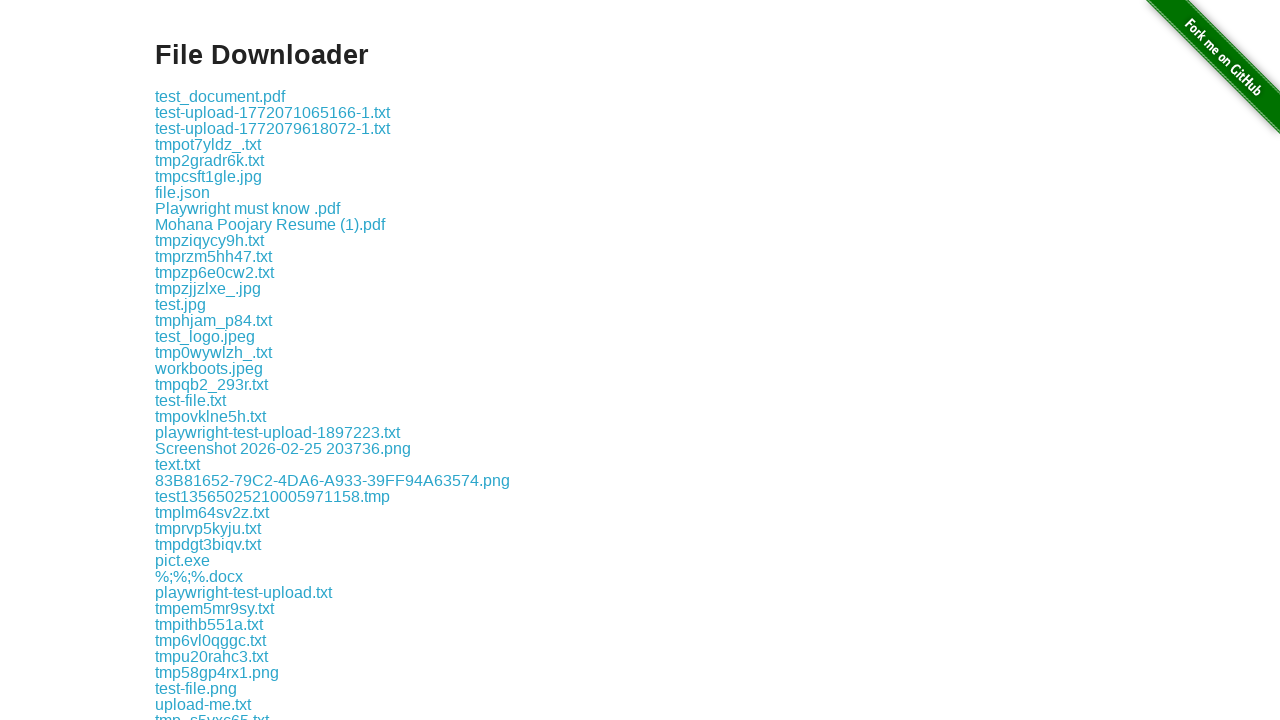

Retrieved all download links from the page
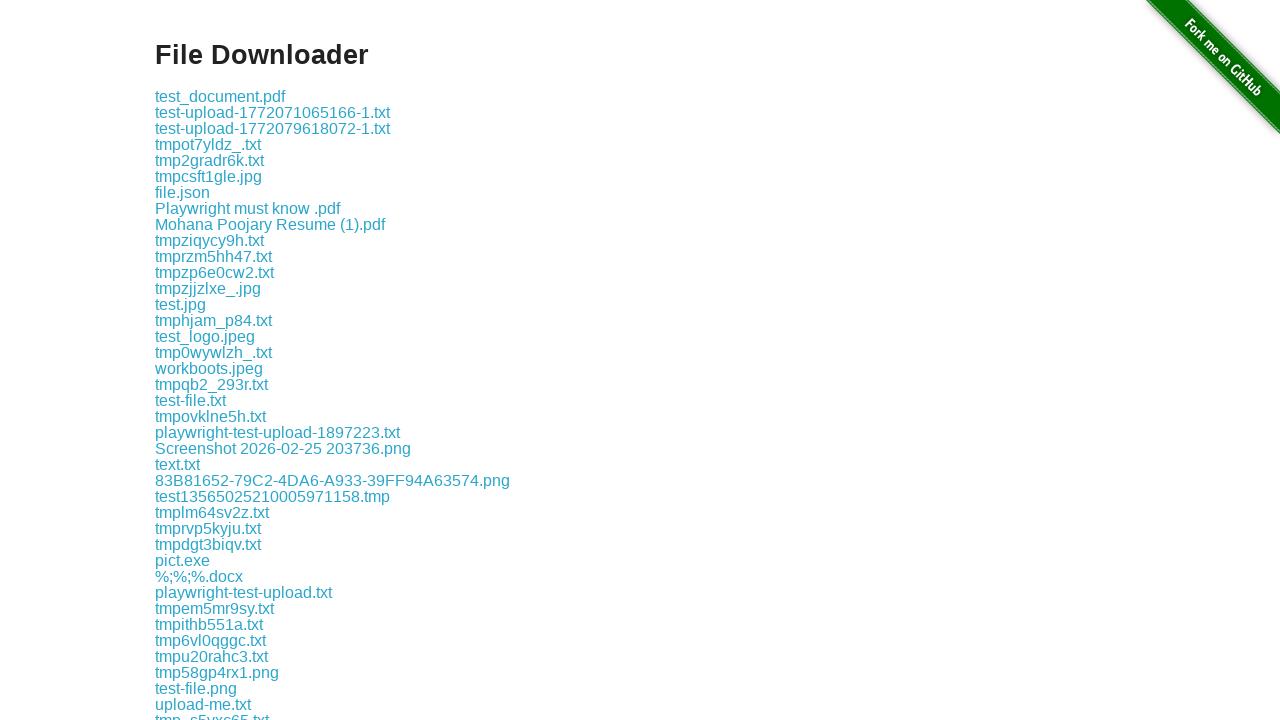

Clicked the first download link to verify it is functional
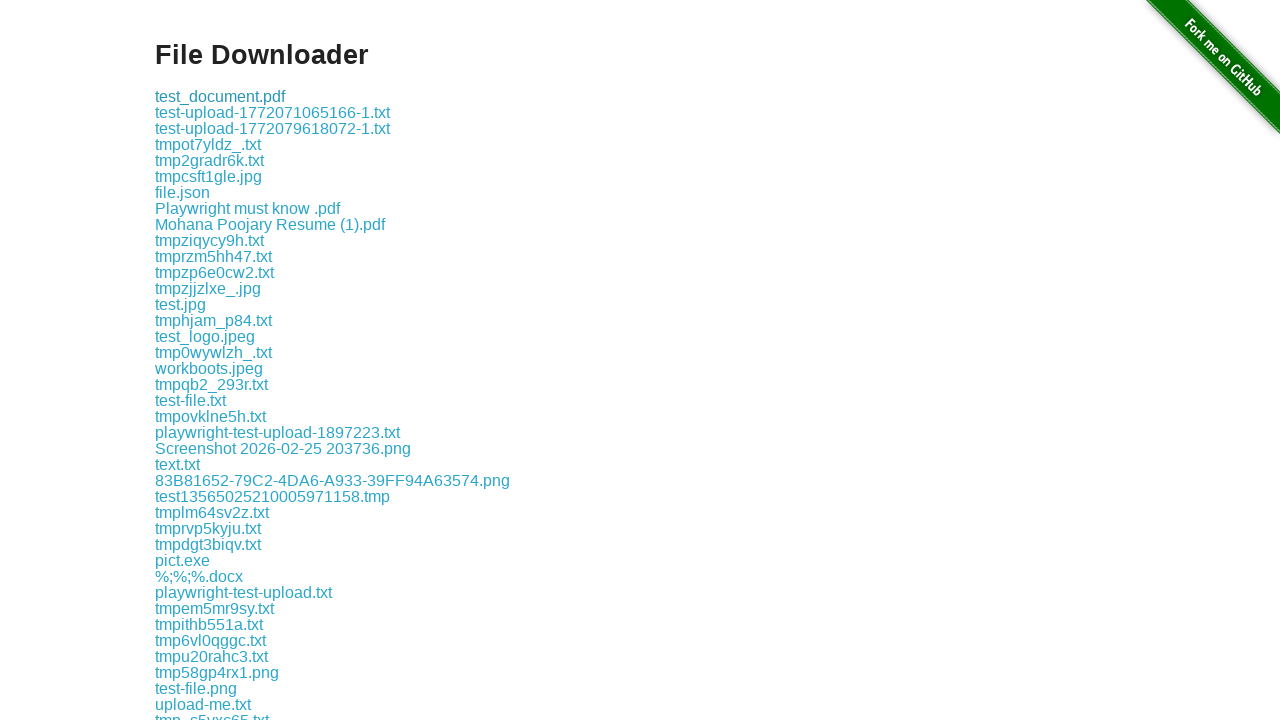

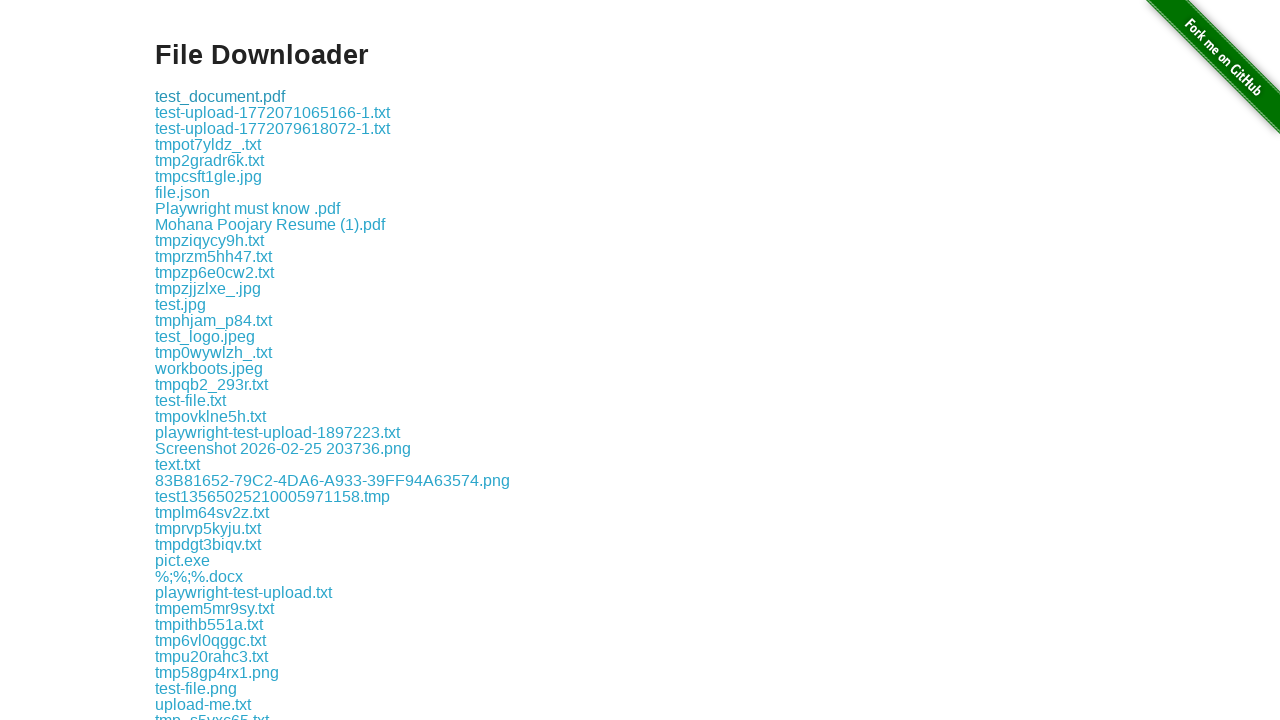